Tests e-commerce shopping flow by adding specific vegetables to cart, proceeding to checkout, applying a promo code, and navigating back

Starting URL: https://rahulshettyacademy.com/seleniumPractise/#/

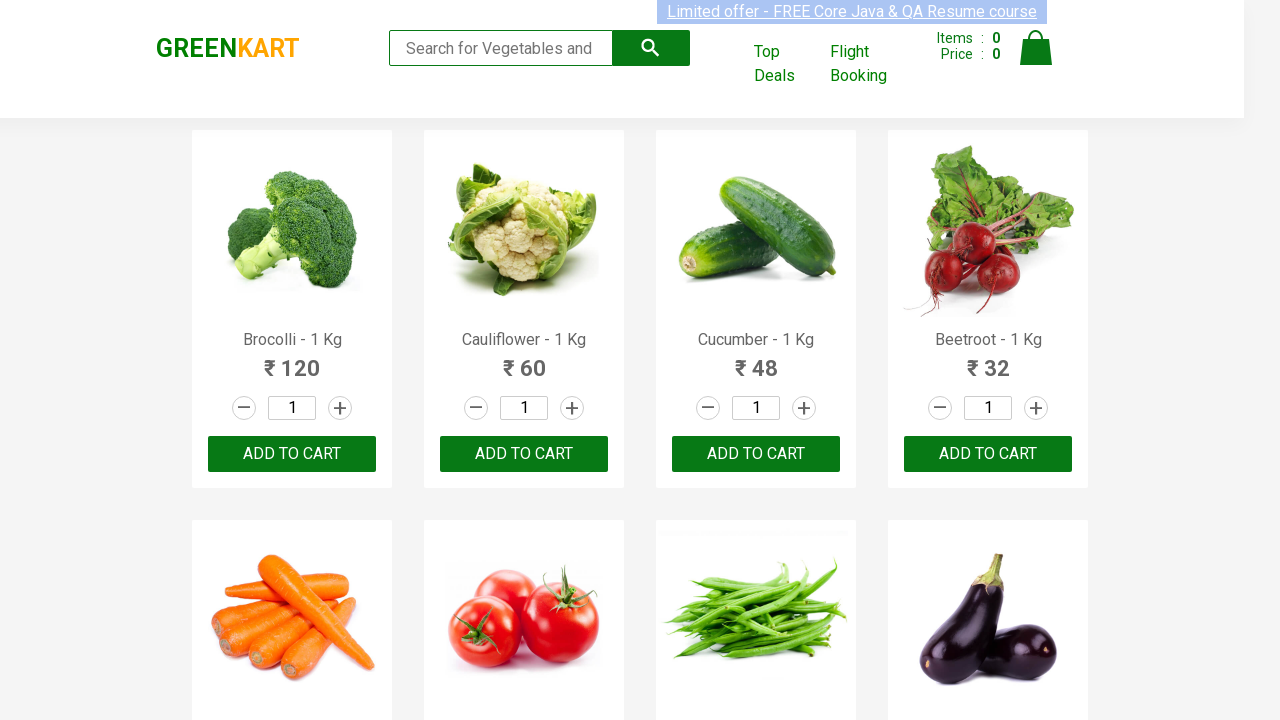

Waited for products to load on the page
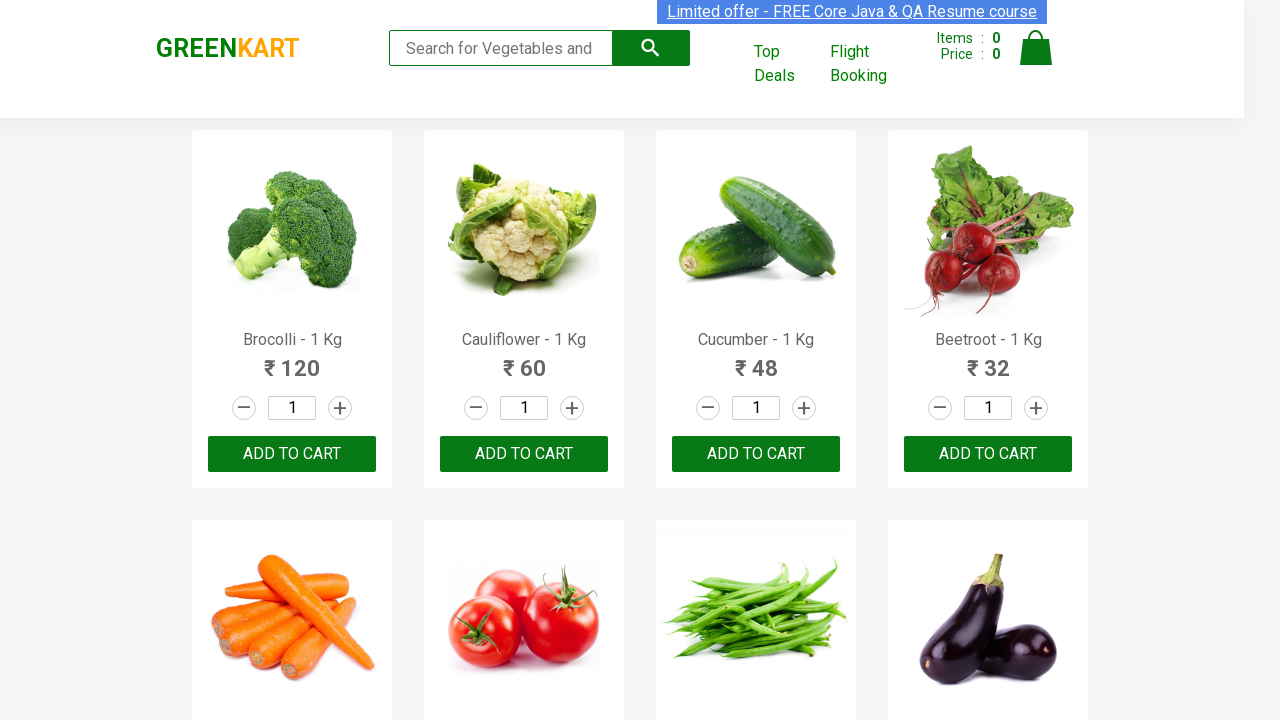

Retrieved all product elements from the page
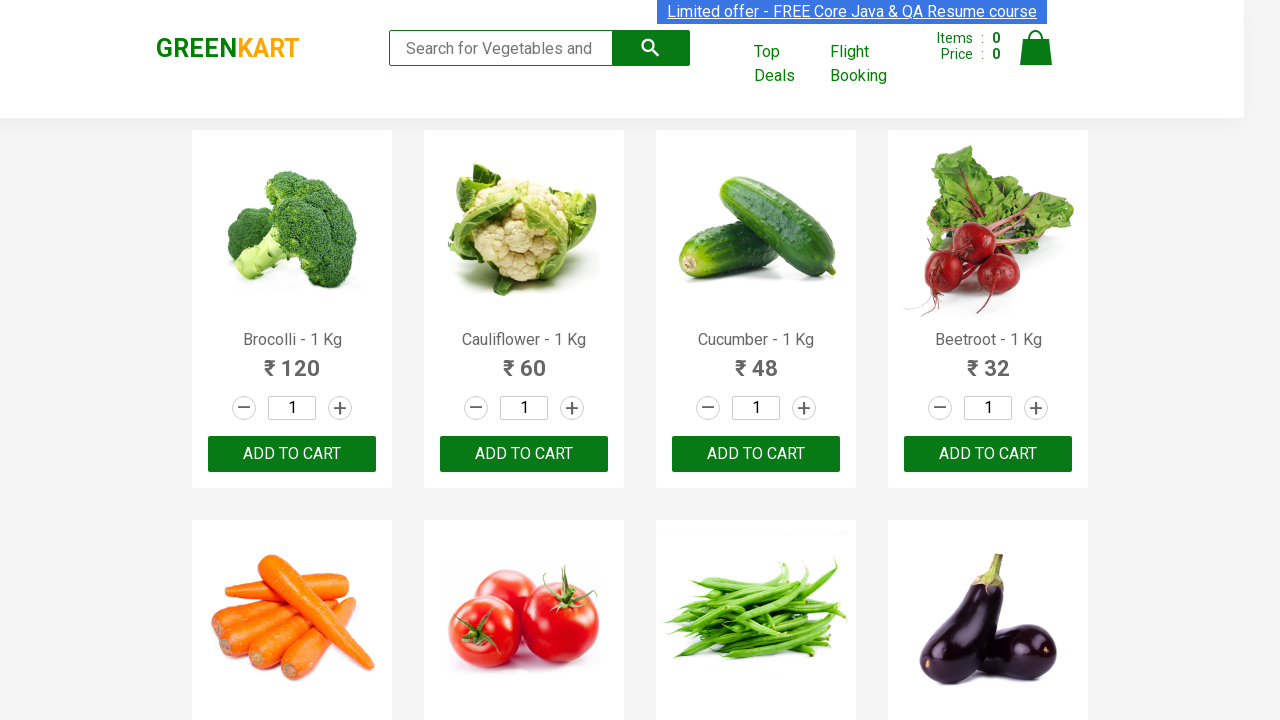

Added Brocolli to cart at (292, 454) on div.product-action >> nth=0
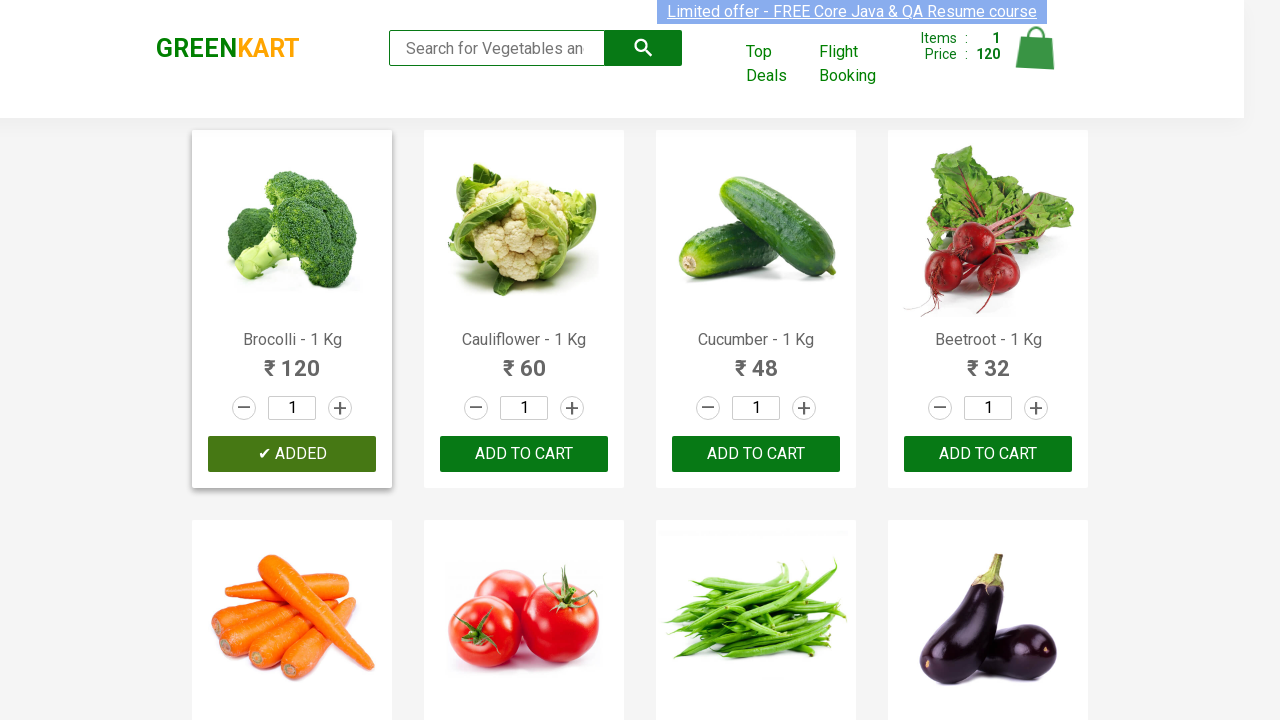

Added Cucumber to cart at (756, 454) on div.product-action >> nth=2
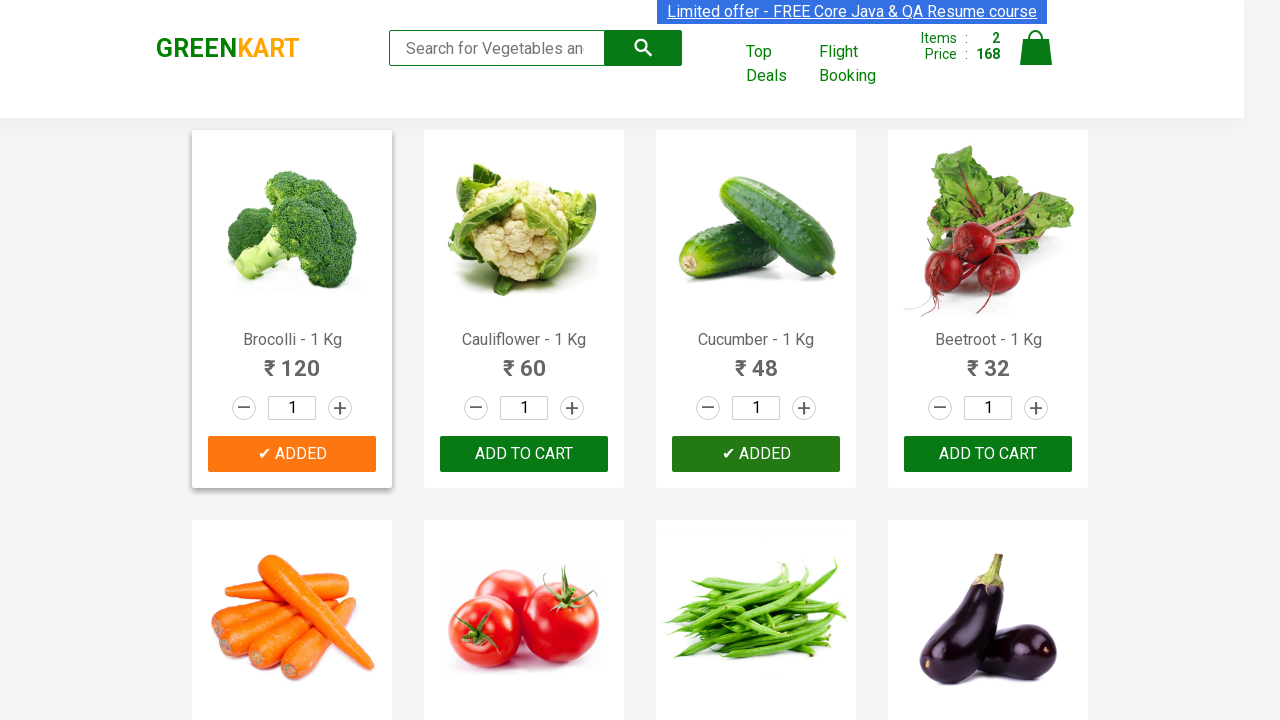

Added Carrot to cart at (292, 360) on div.product-action >> nth=4
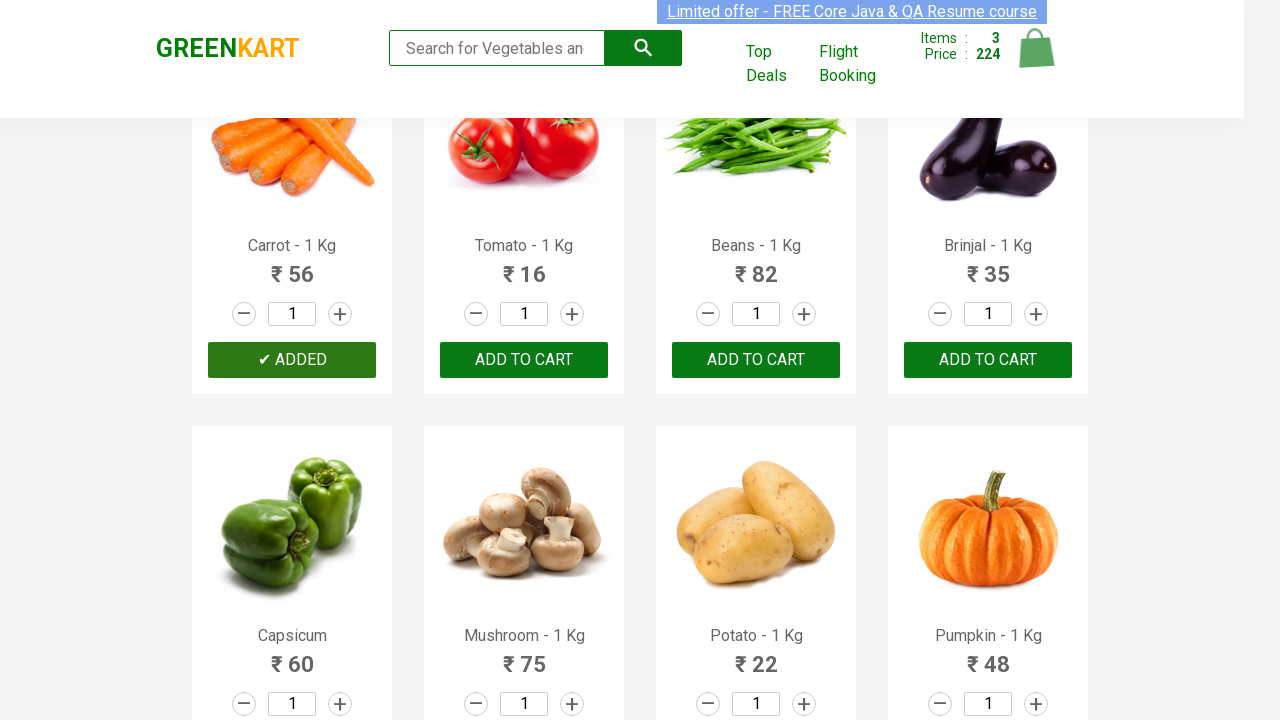

Added Potato to cart at (756, 686) on div.product-action >> nth=10
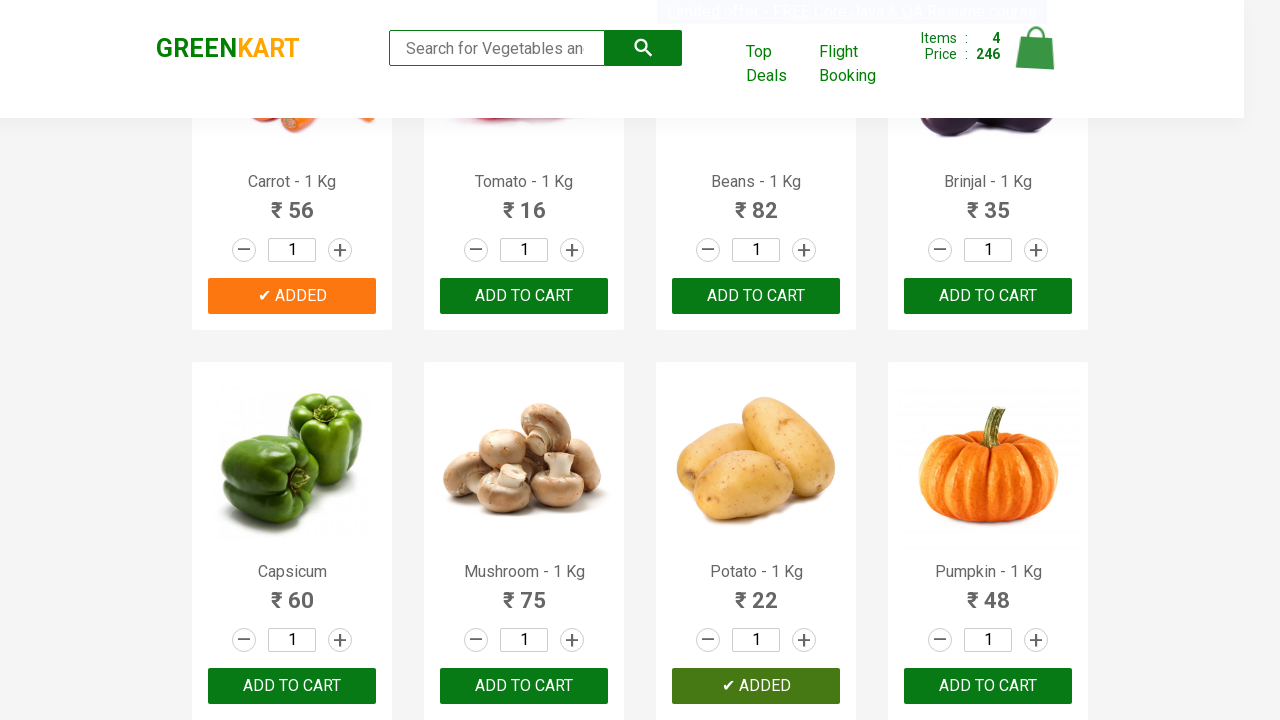

Added Onion to cart at (524, 360) on div.product-action >> nth=13
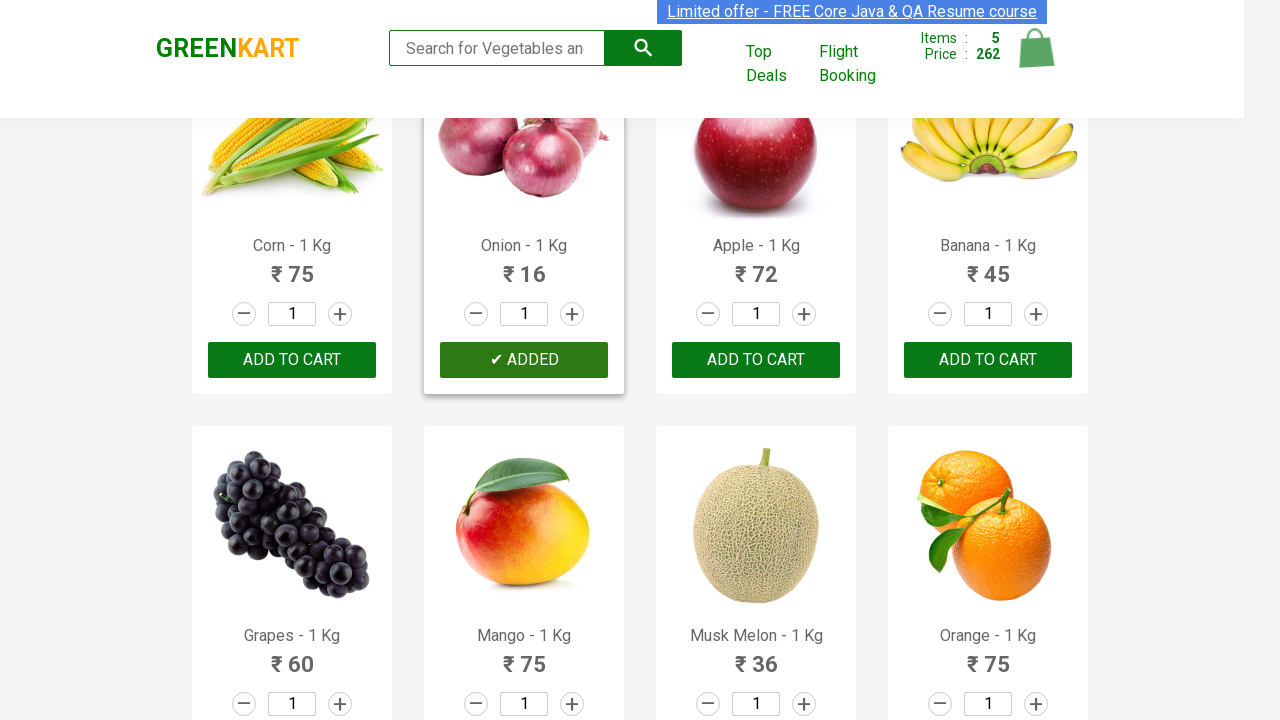

Clicked on cart icon to view shopping cart at (1036, 48) on img[alt='Cart']
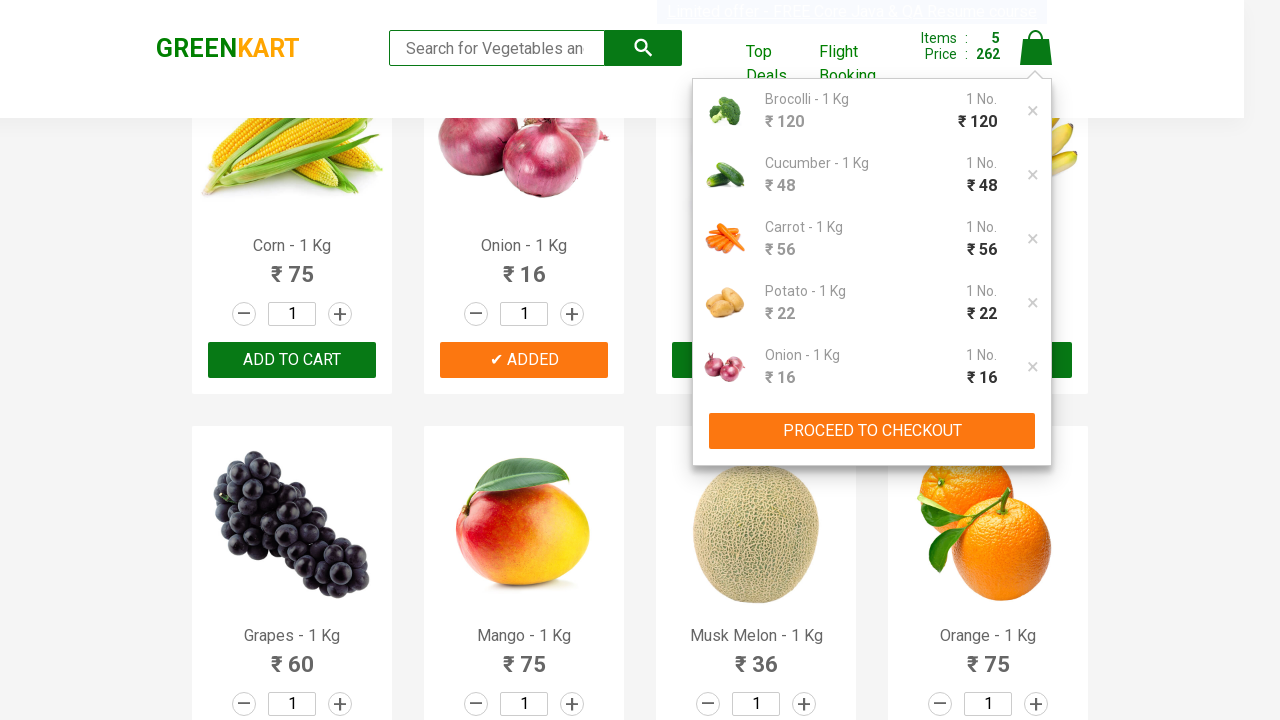

Clicked PROCEED TO CHECKOUT button at (872, 431) on button:text('PROCEED TO CHECKOUT')
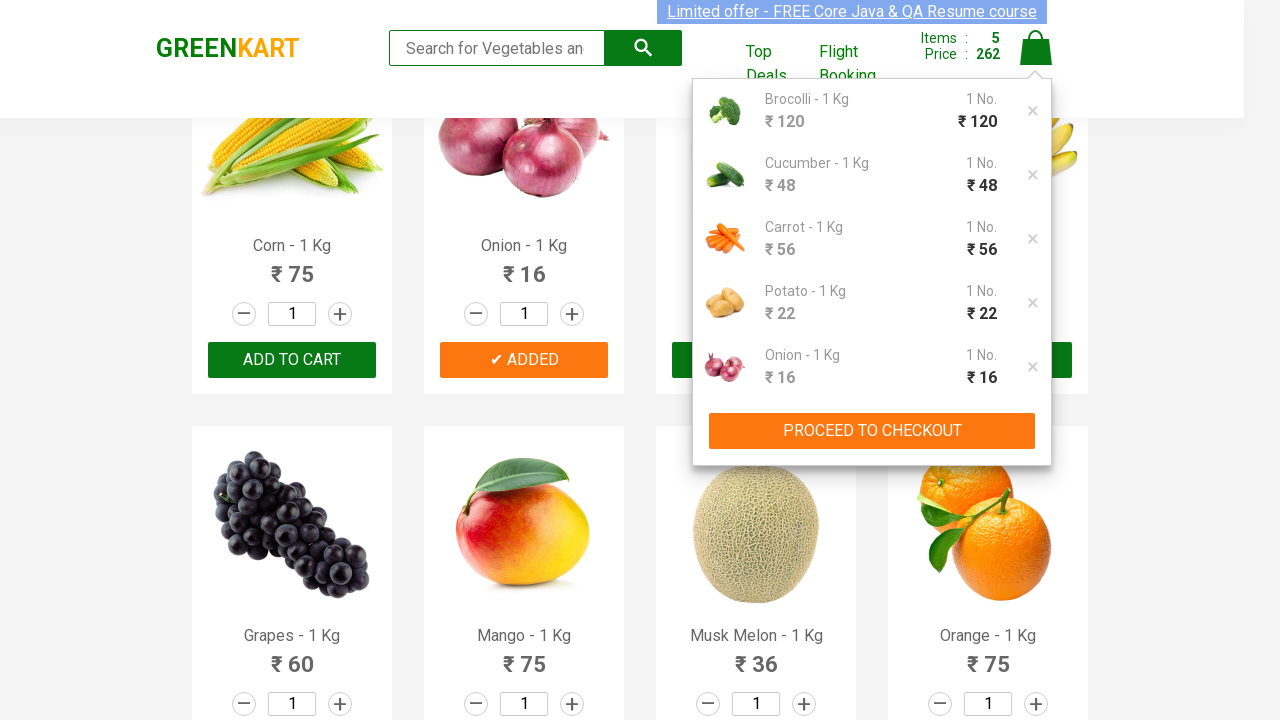

Promo code input field loaded
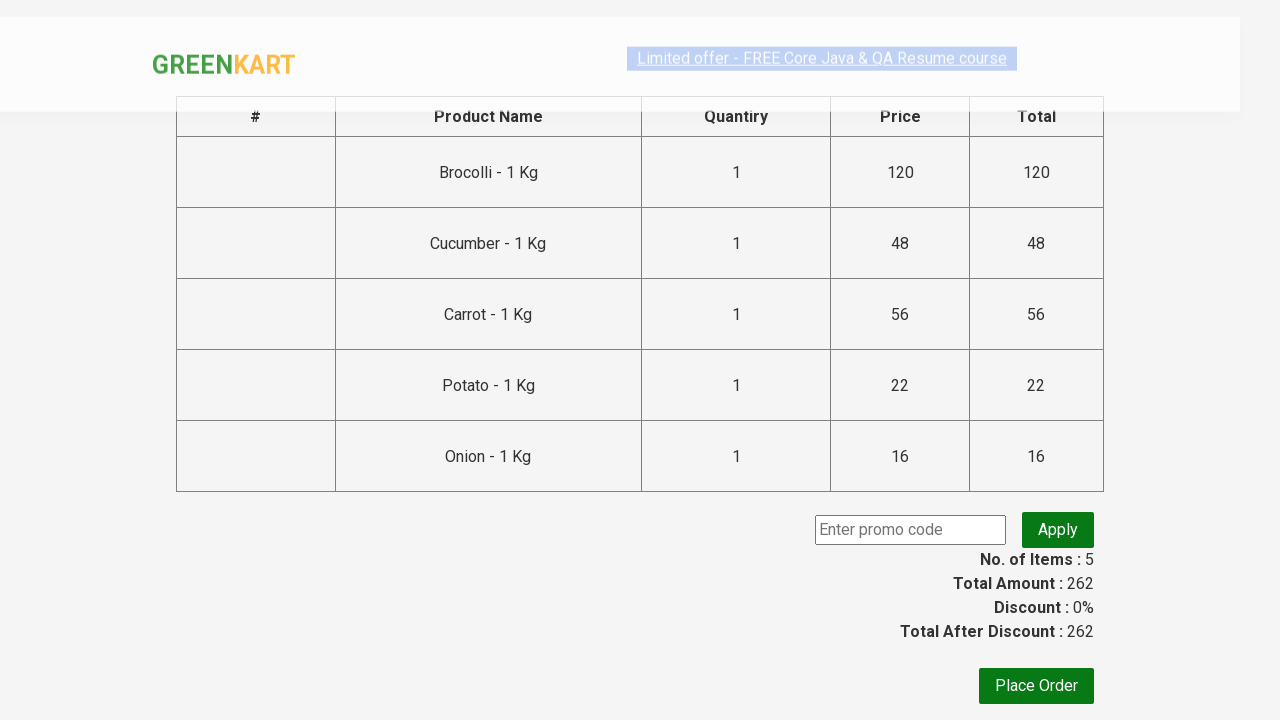

Entered promo code '123' into the input field on input.promoCode
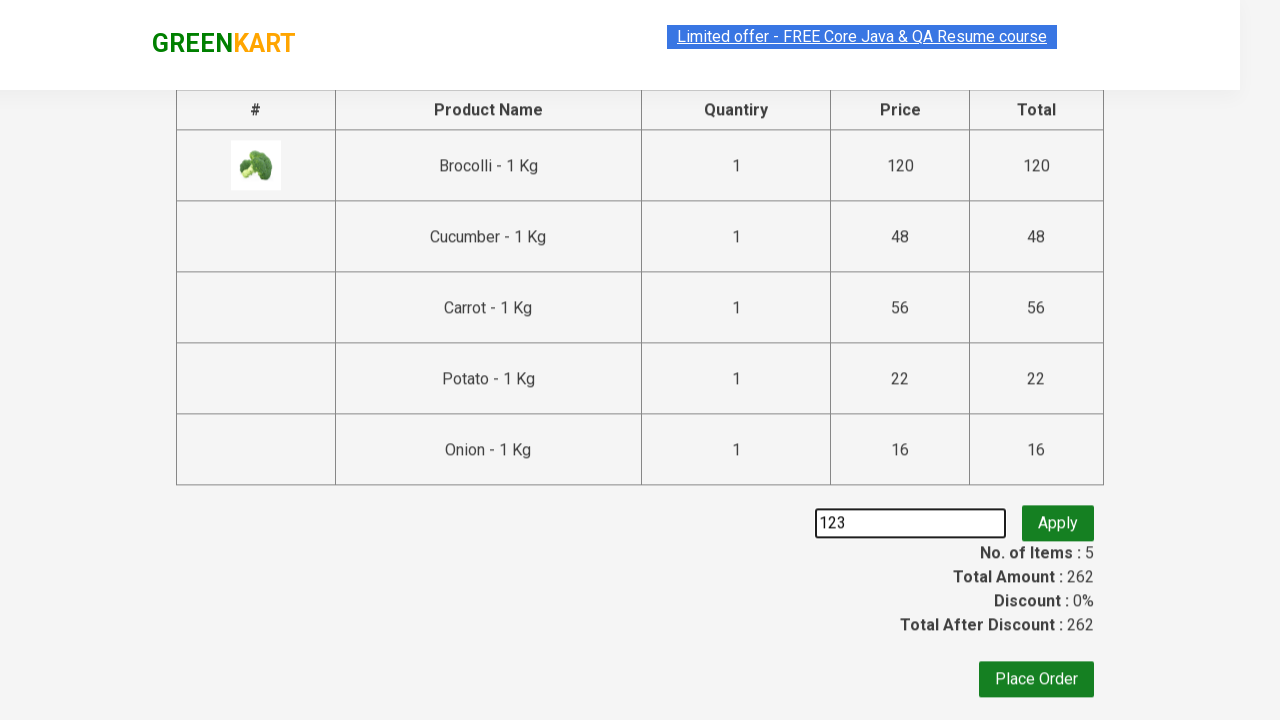

Clicked Apply button to apply the promo code at (1058, 530) on button:text('Apply')
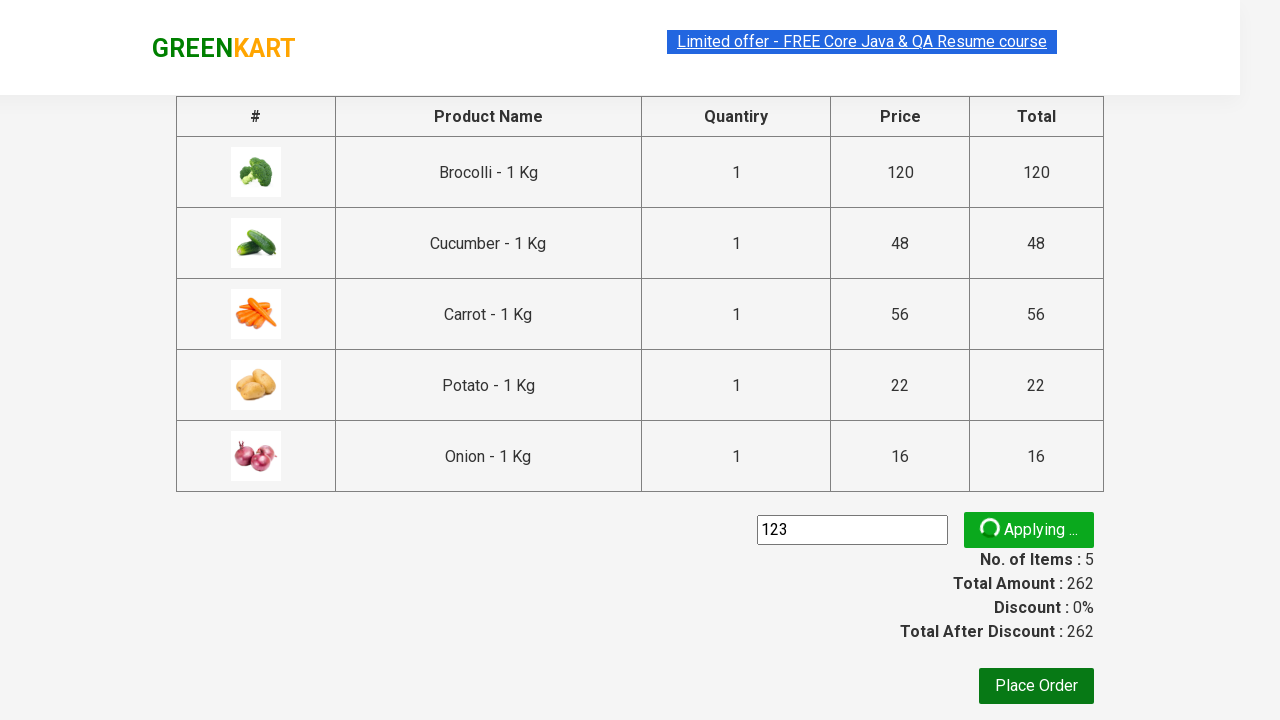

Promo code application confirmation message appeared
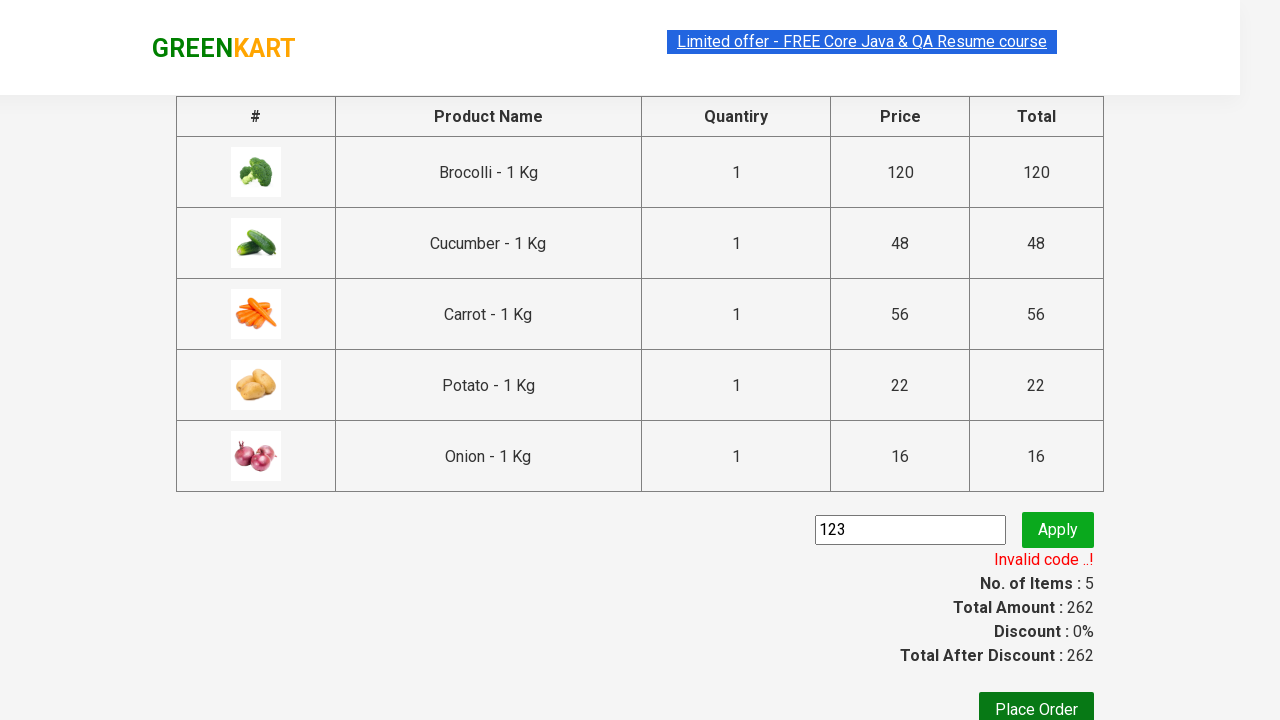

Navigated back from checkout page
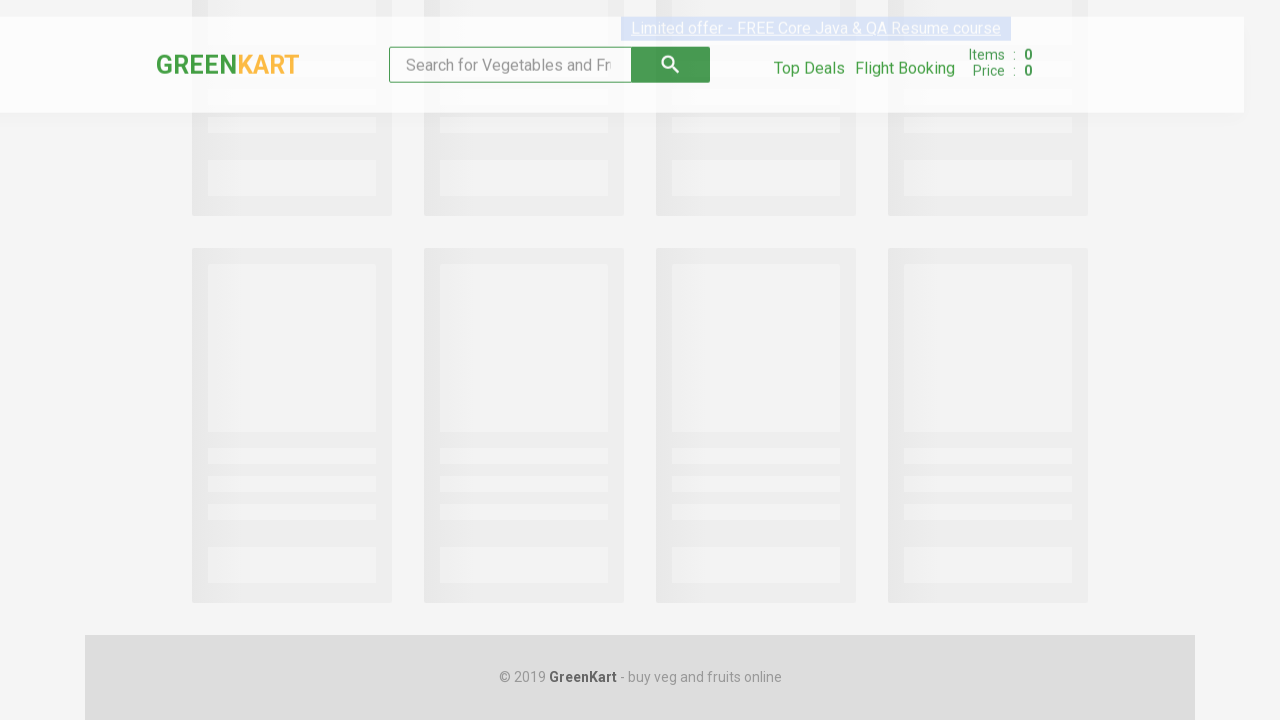

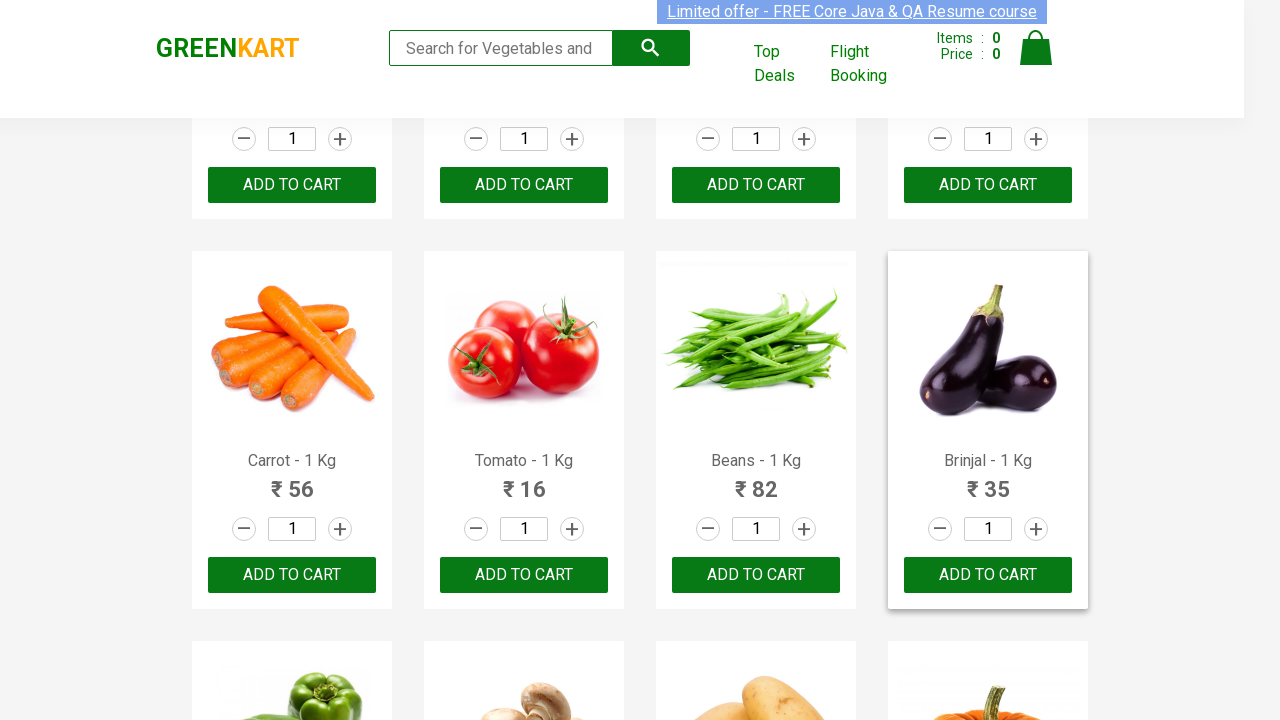